Tests interaction with a registration form by clicking on the first name field and entering a character using keyboard simulation

Starting URL: https://demo.automationtesting.in/Register.html

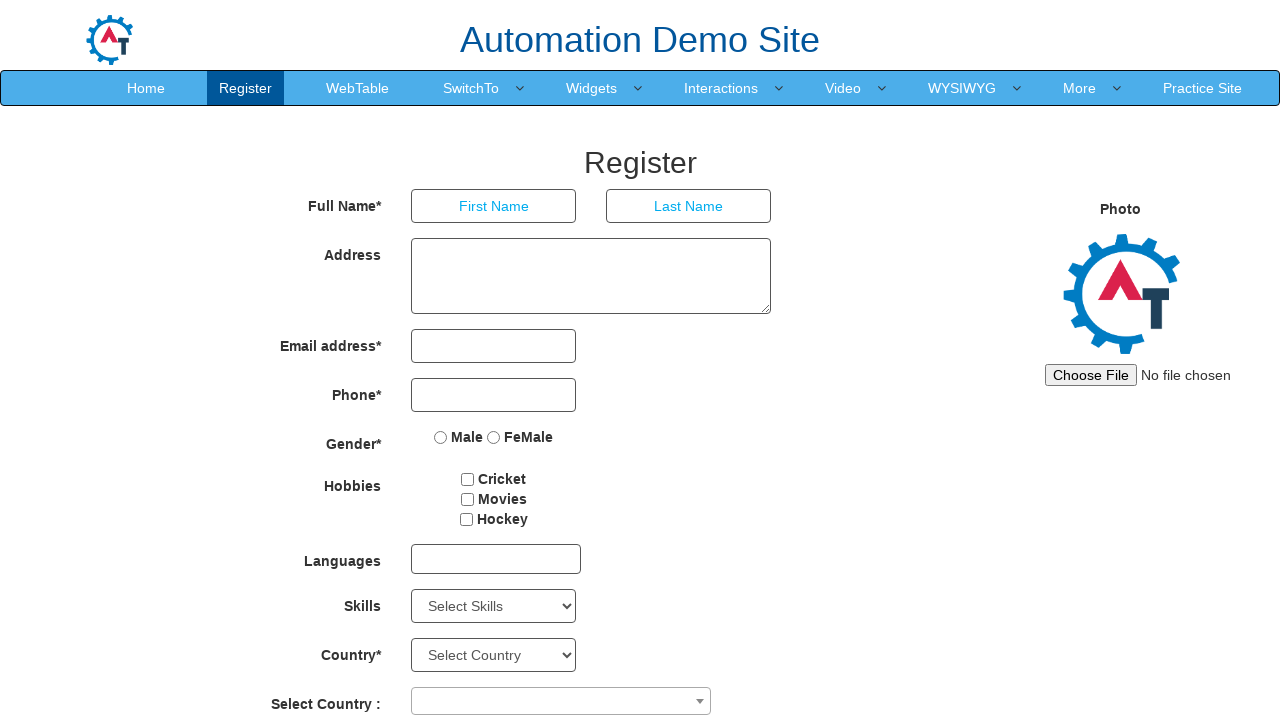

Clicked on the first name input field at (494, 206) on input[placeholder='First Name']
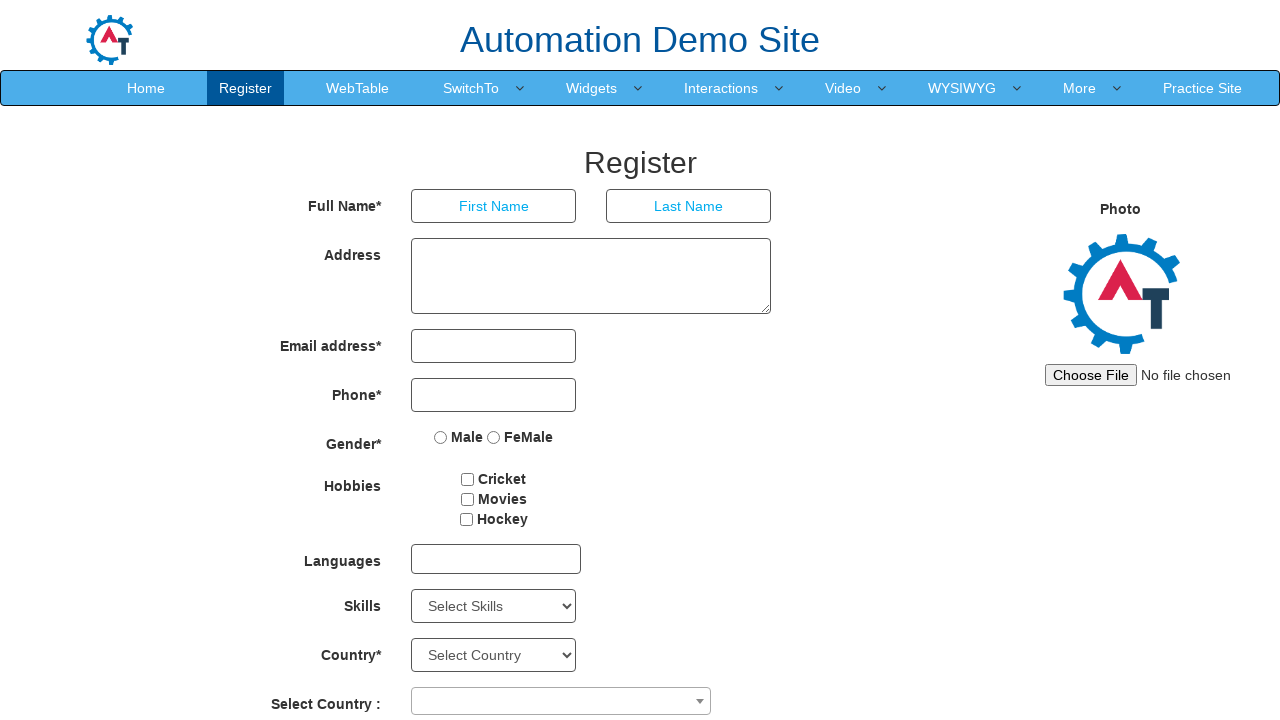

Typed 'G' in the first name field on input[placeholder='First Name']
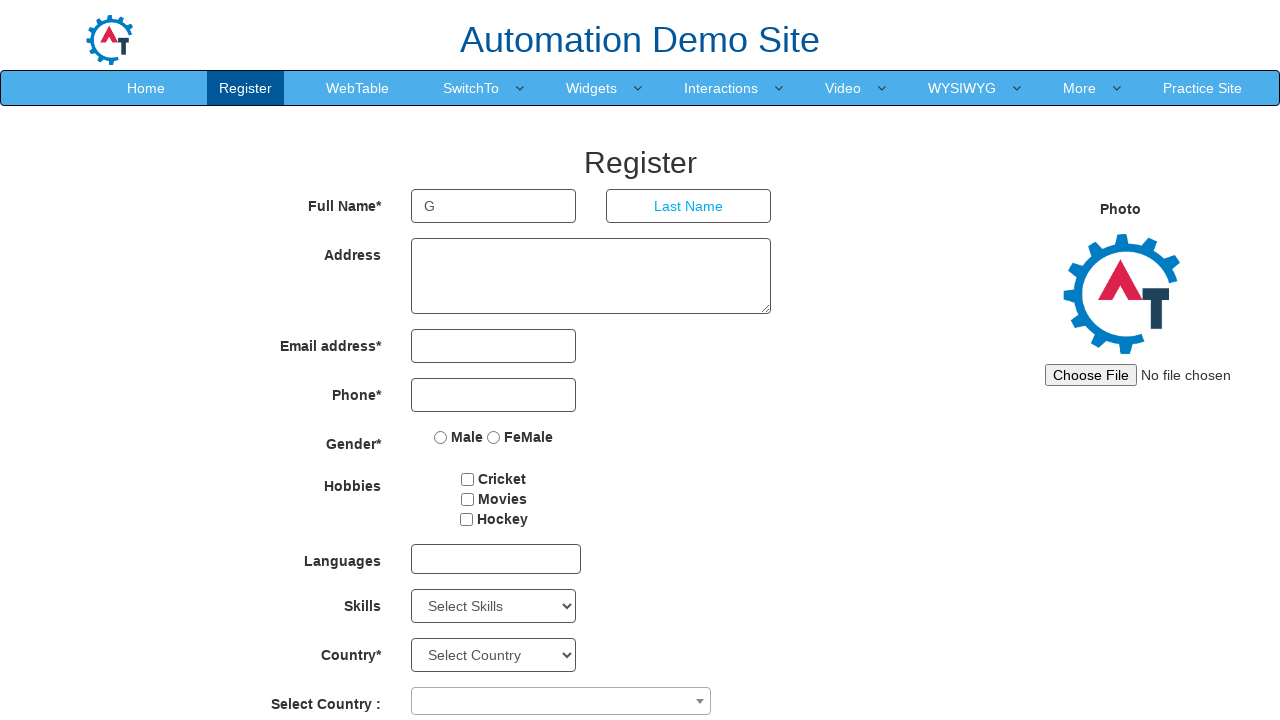

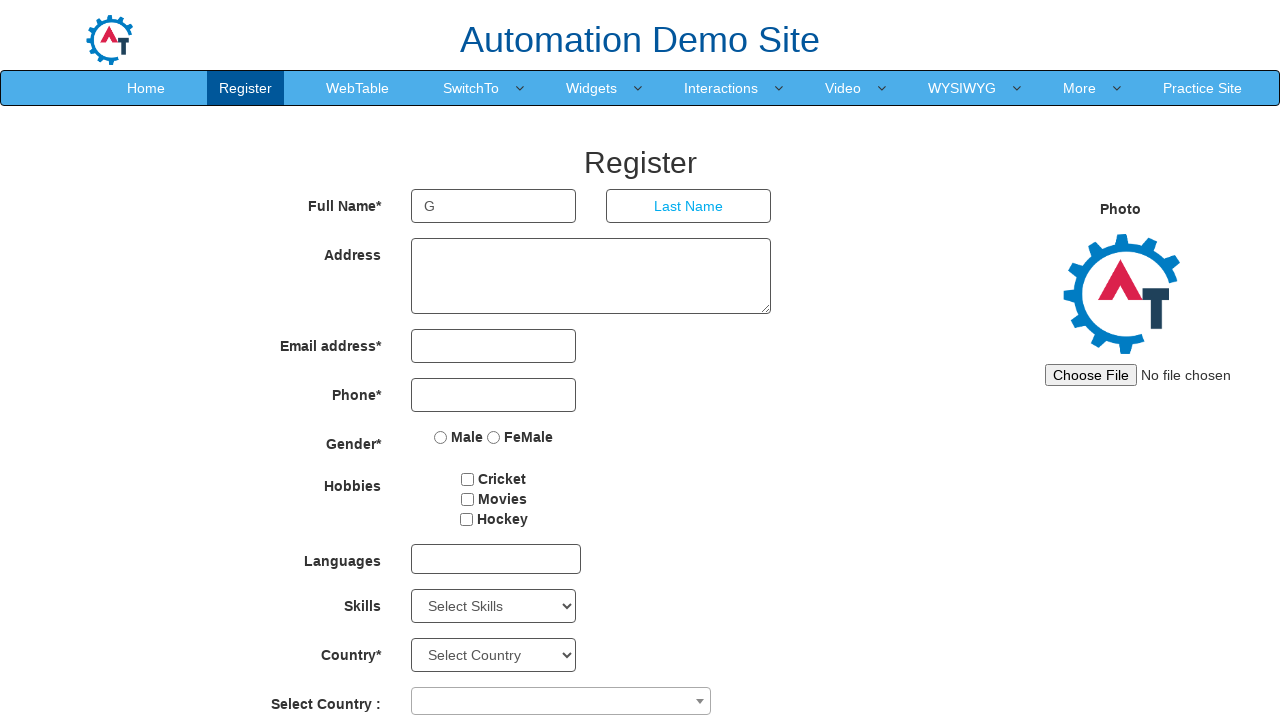